Tests interaction with a dropdown/select element on a registration form by selecting a skill option from the Skills dropdown.

Starting URL: https://demo.automationtesting.in/Register.html

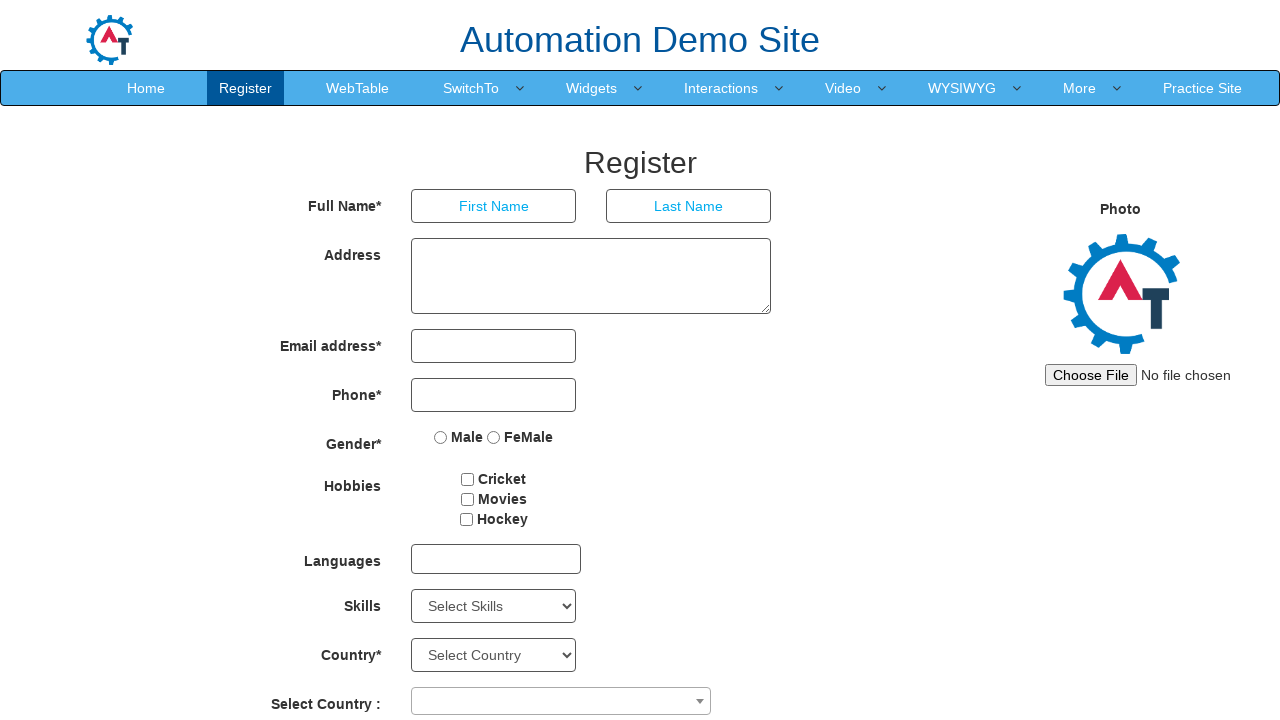

Skills dropdown became visible
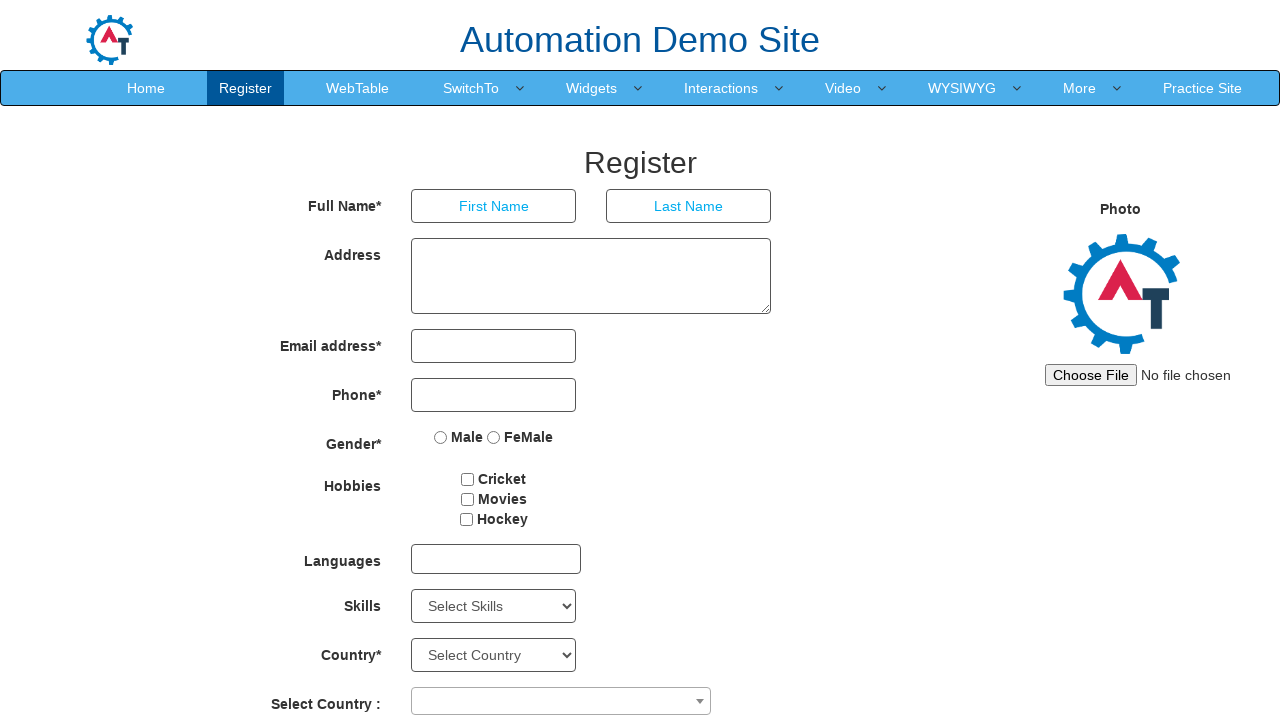

Selected 'Analytics' from Skills dropdown on select#Skills
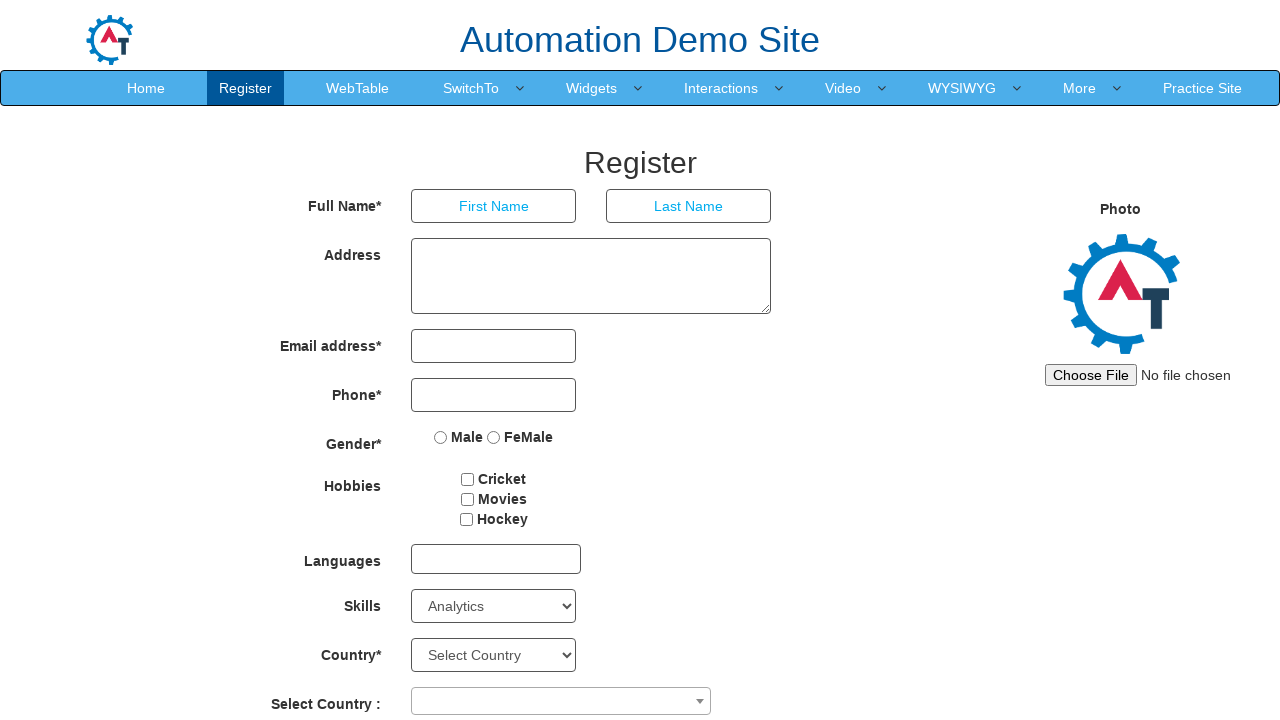

Waited 500ms for selection to take effect
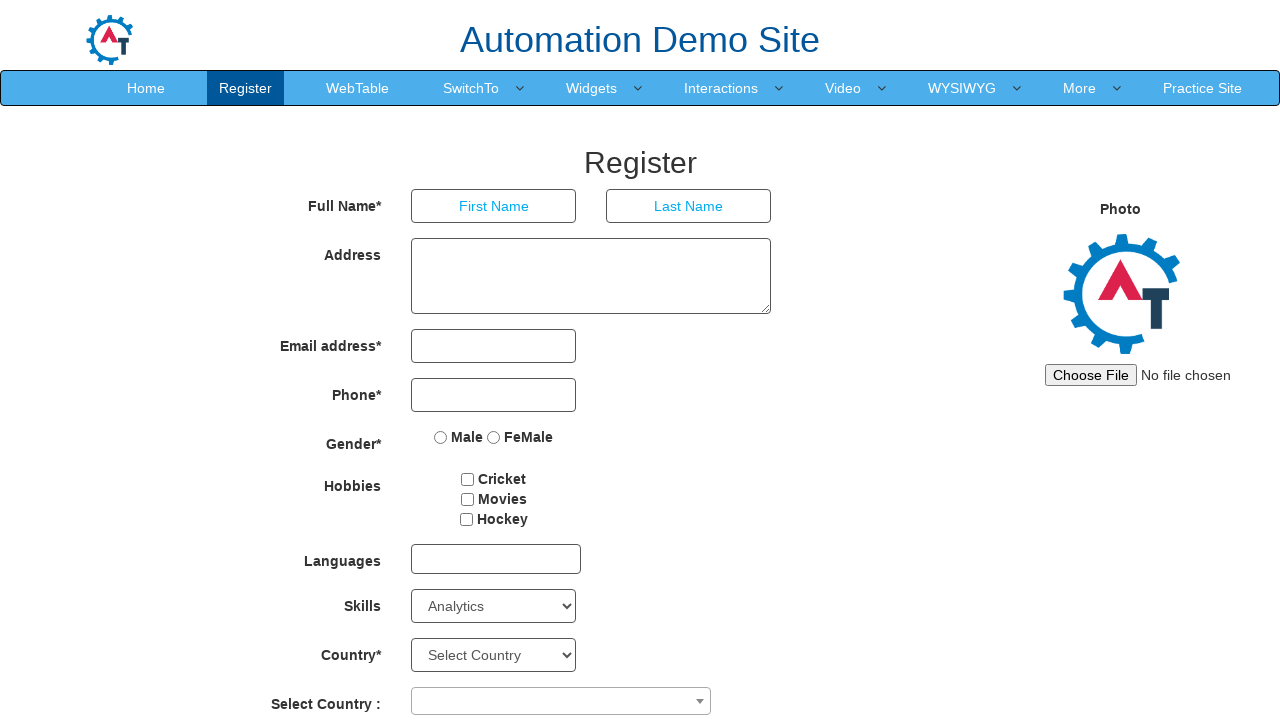

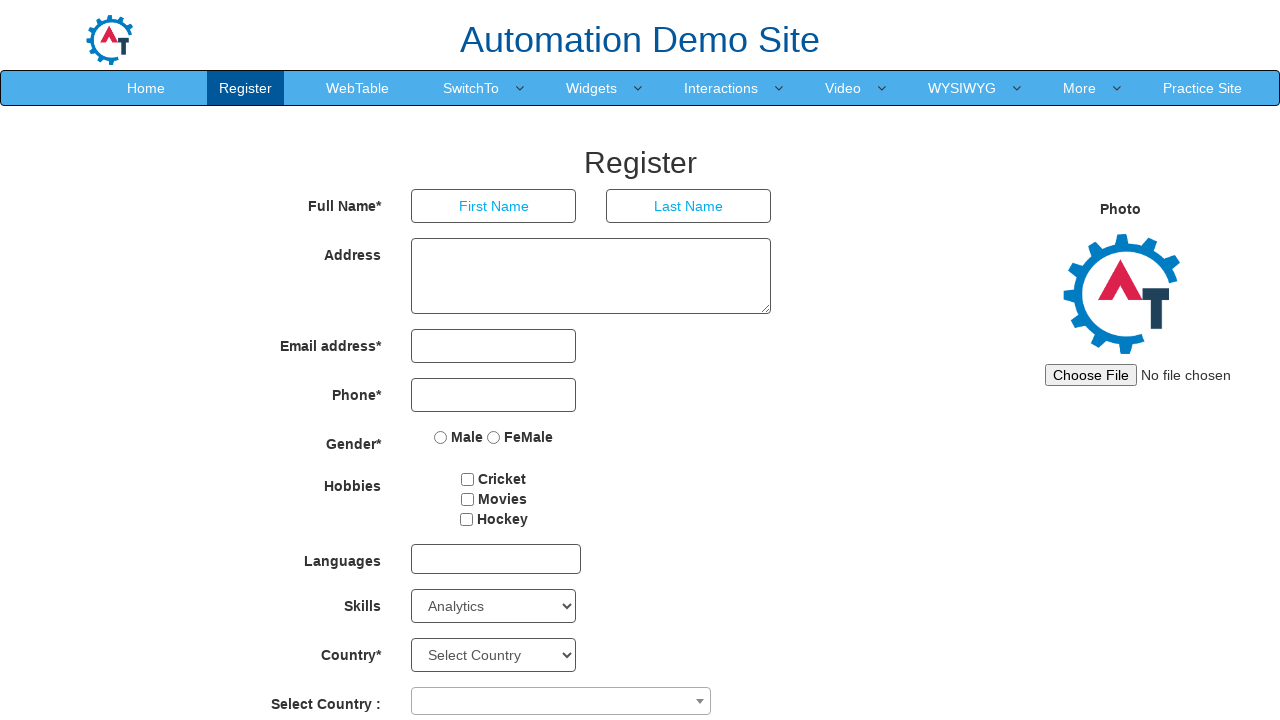